Navigates to Zero Bank login page and verifies that the header text displays correctly

Starting URL: http://zero.webappsecurity.com/login.html

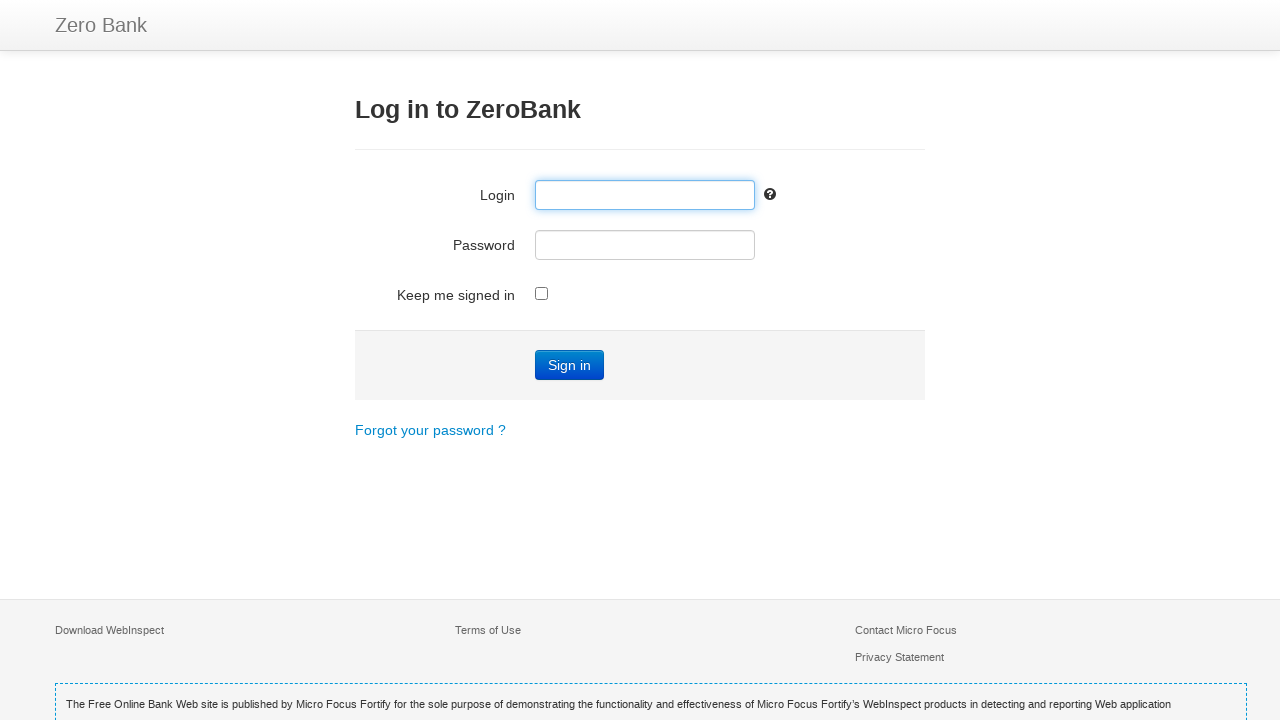

Navigated to Zero Bank login page
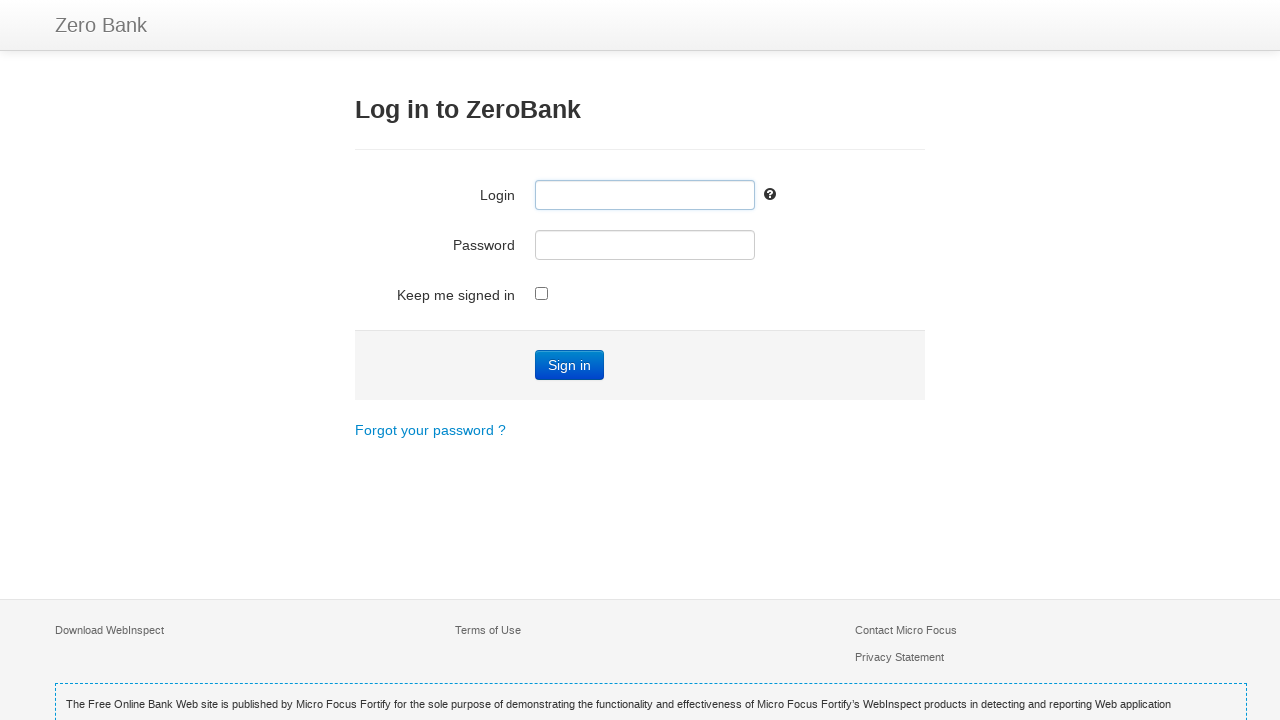

Located h3 header element
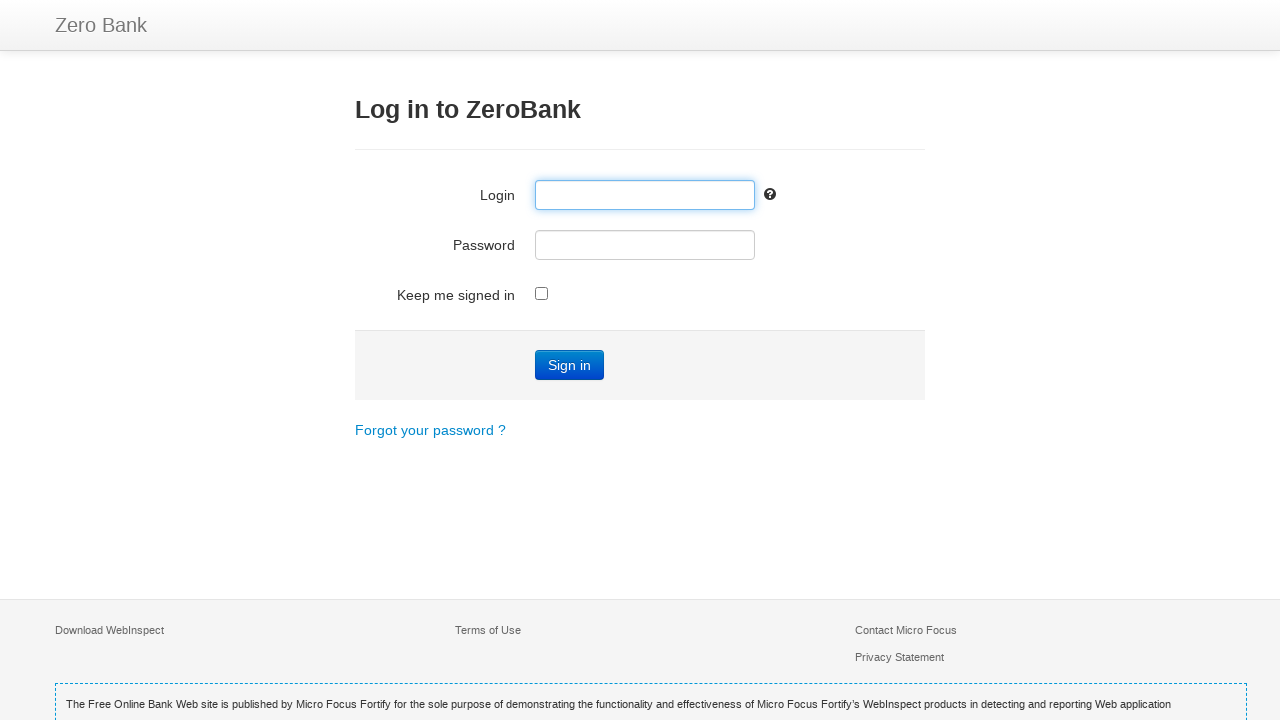

Verified header text displays 'Log in to ZeroBank' correctly
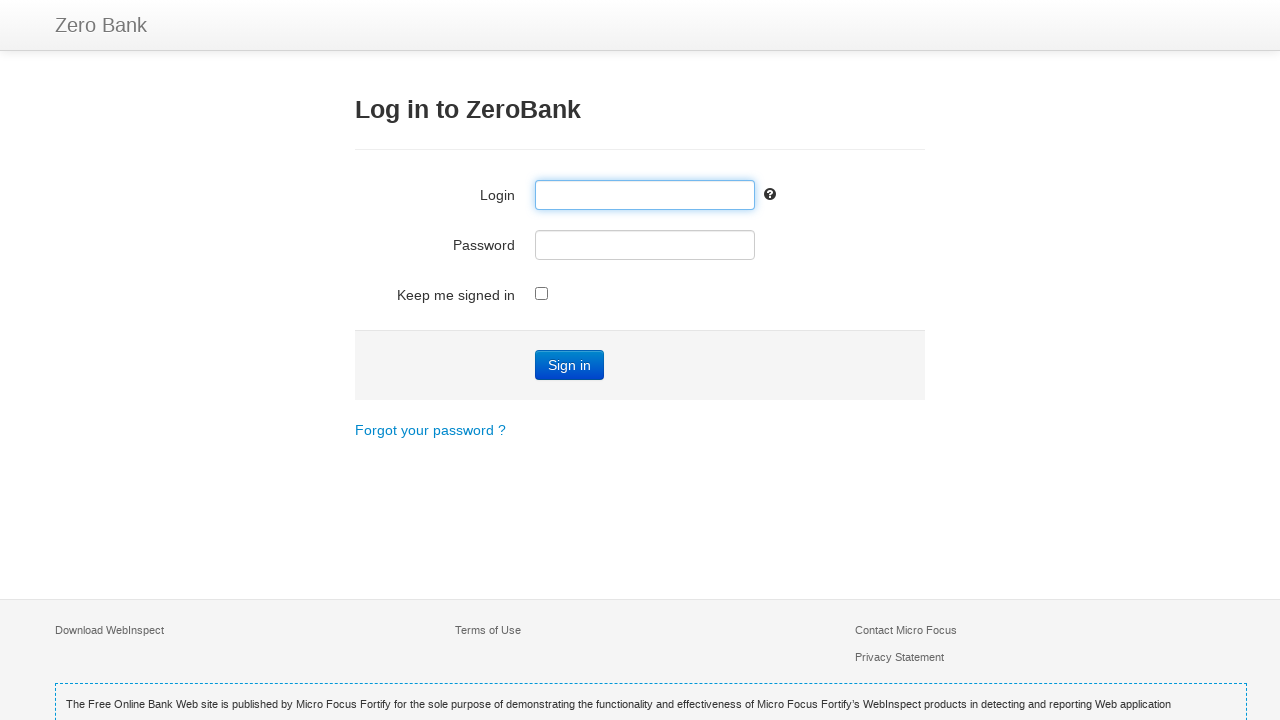

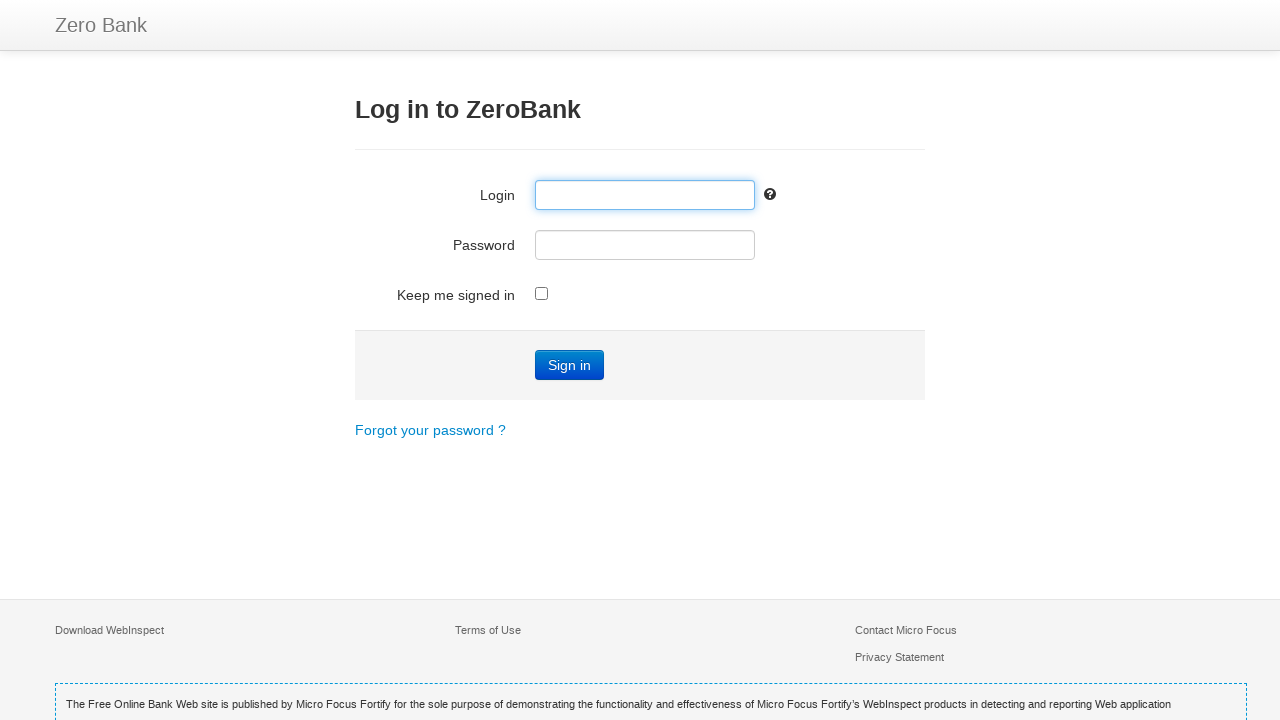